Navigates to The Internet Herokuapp homepage, verifies the heading text, then clicks the first link in the list and verifies the content on the resulting page

Starting URL: https://the-internet.herokuapp.com/

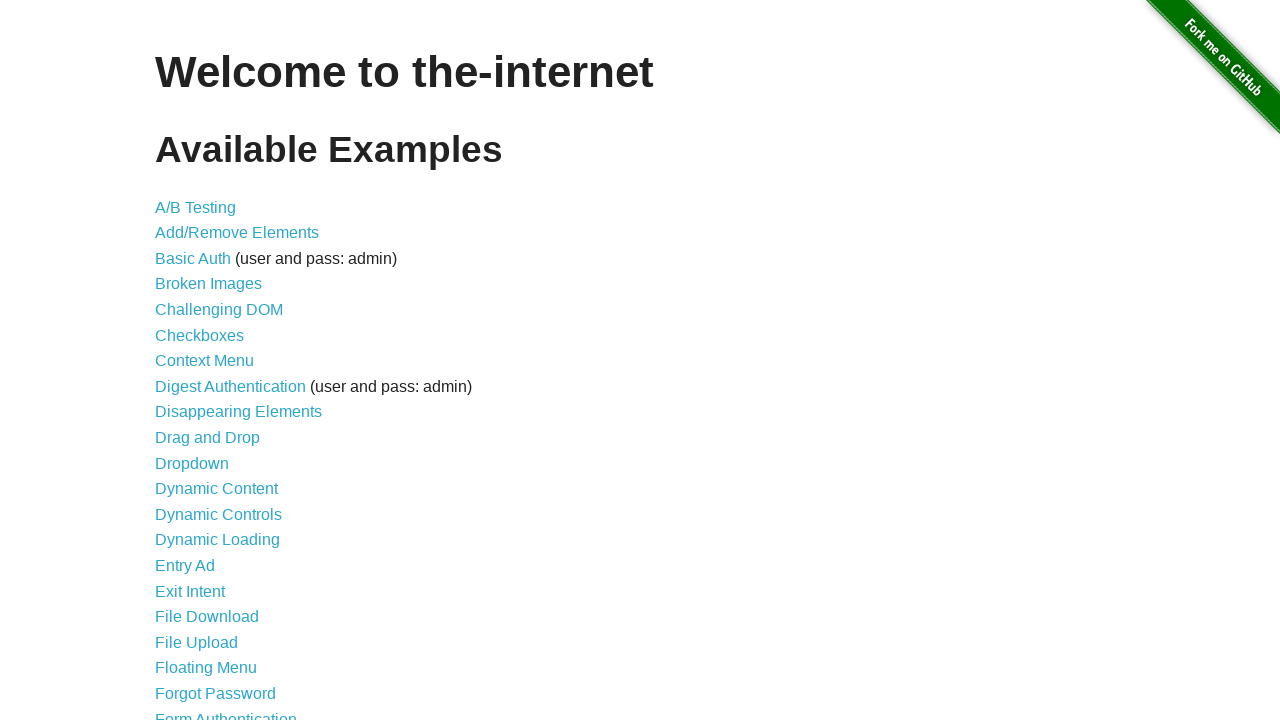

Waited for heading to load on The Internet Herokuapp homepage
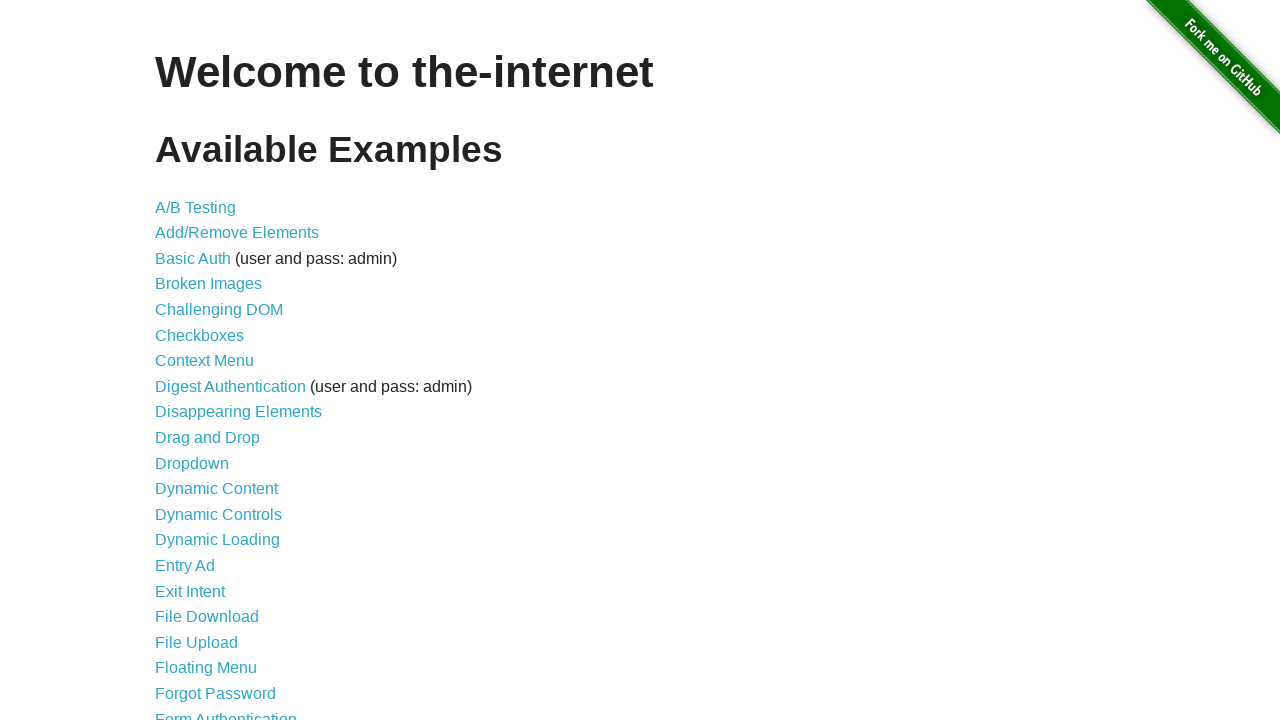

Clicked the first link in the list at (196, 207) on ul > li:nth-of-type(1) > a
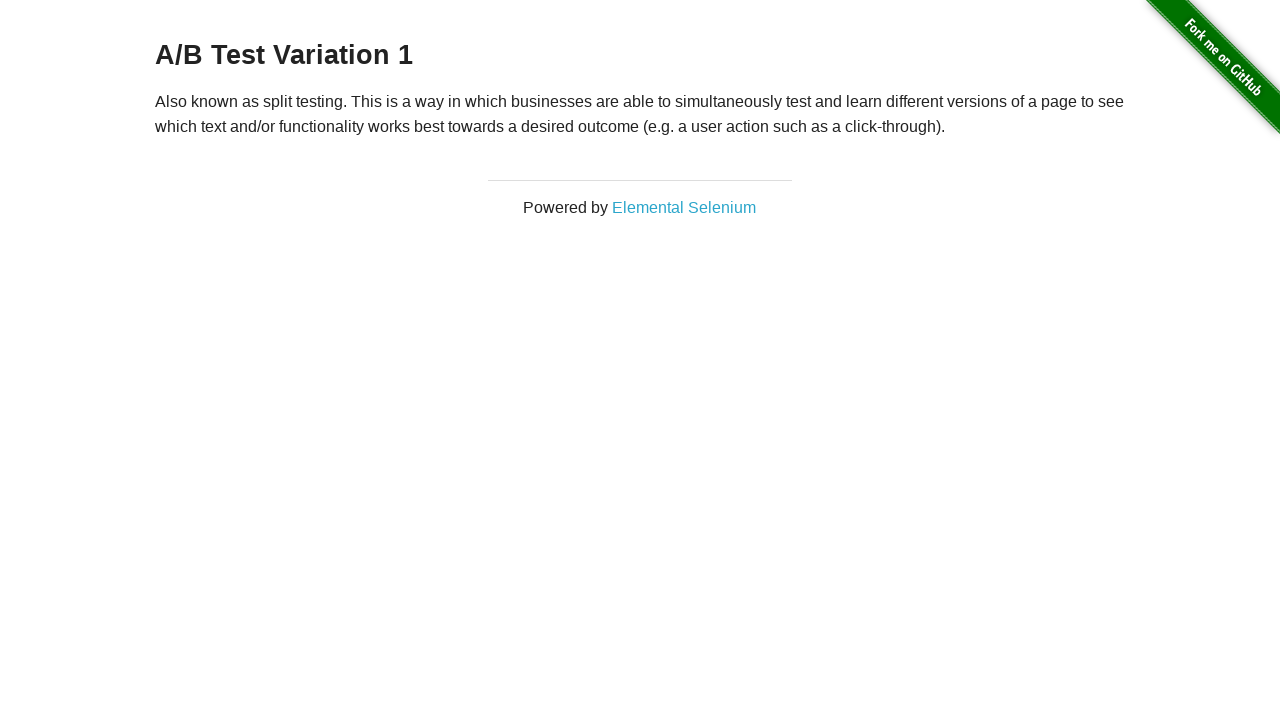

Waited for h3 heading to load on the resulting page
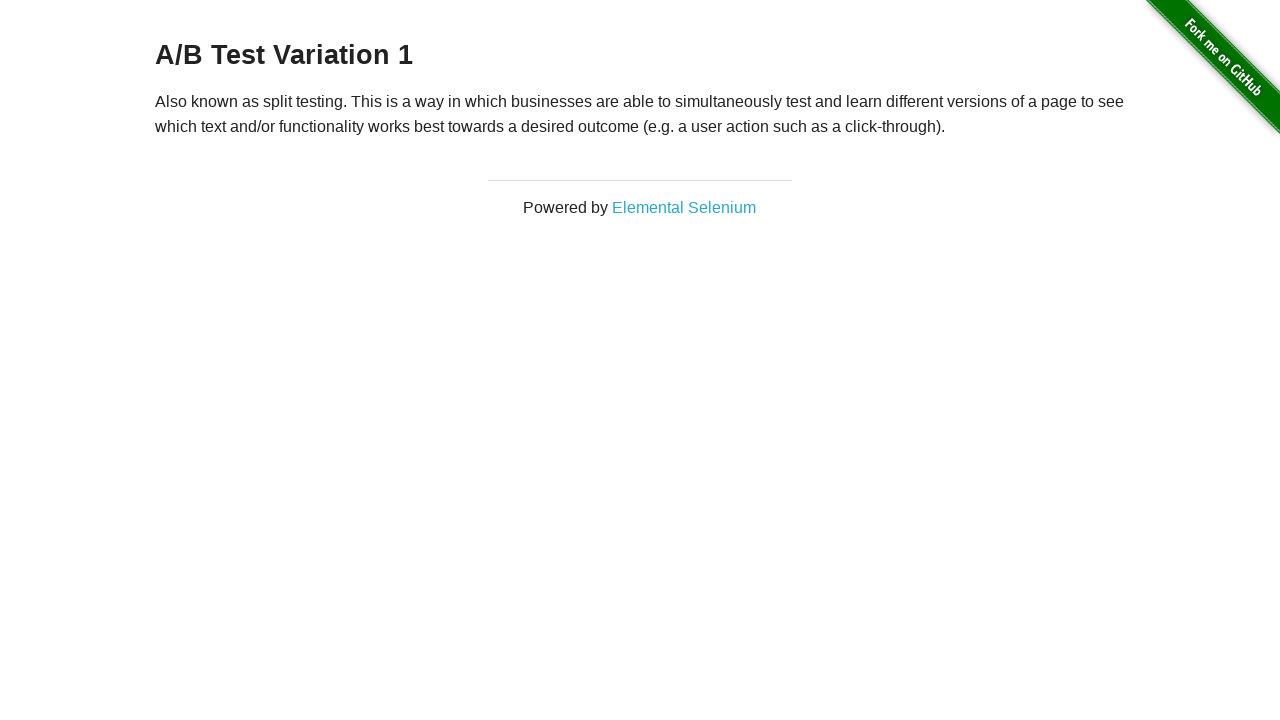

Waited for paragraph content to load on the resulting page
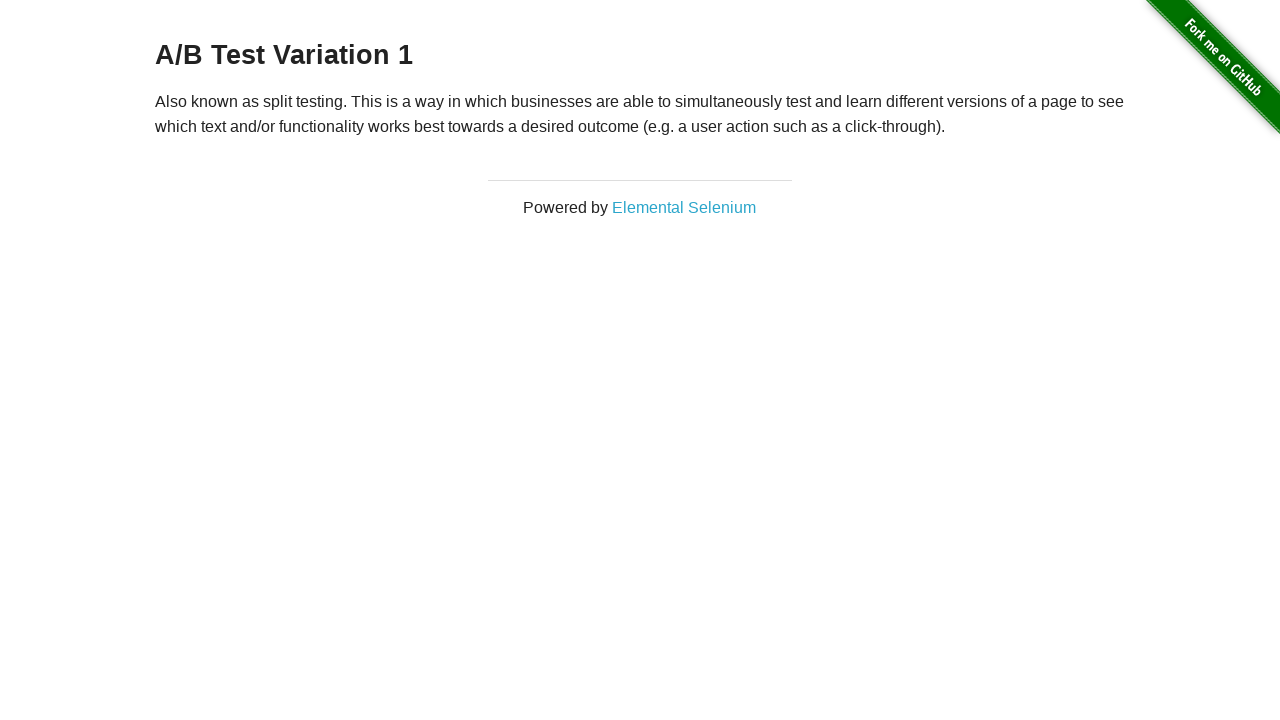

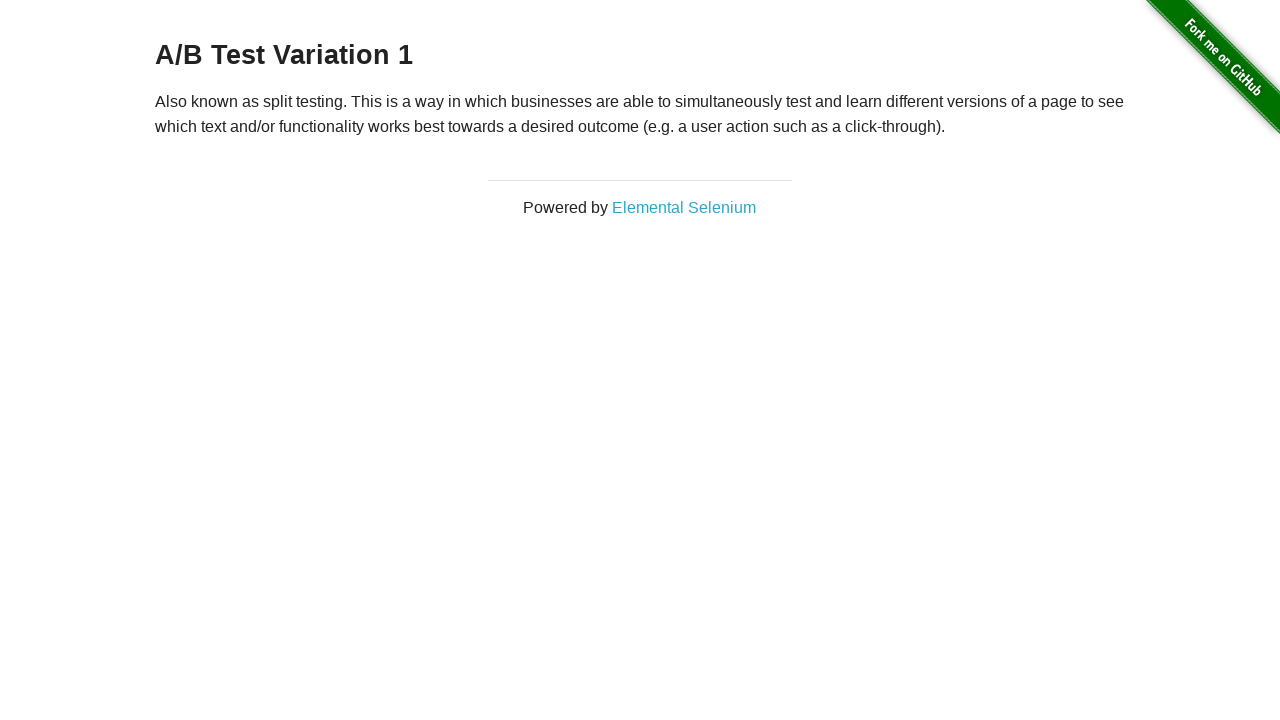